Tests the Contact Us form functionality by navigating to the contact page, filling in name, email, and enquiry fields, submitting the form, and verifying the success message is displayed.

Starting URL: https://naveenautomationlabs.com/opencart/index.php?route=common/home

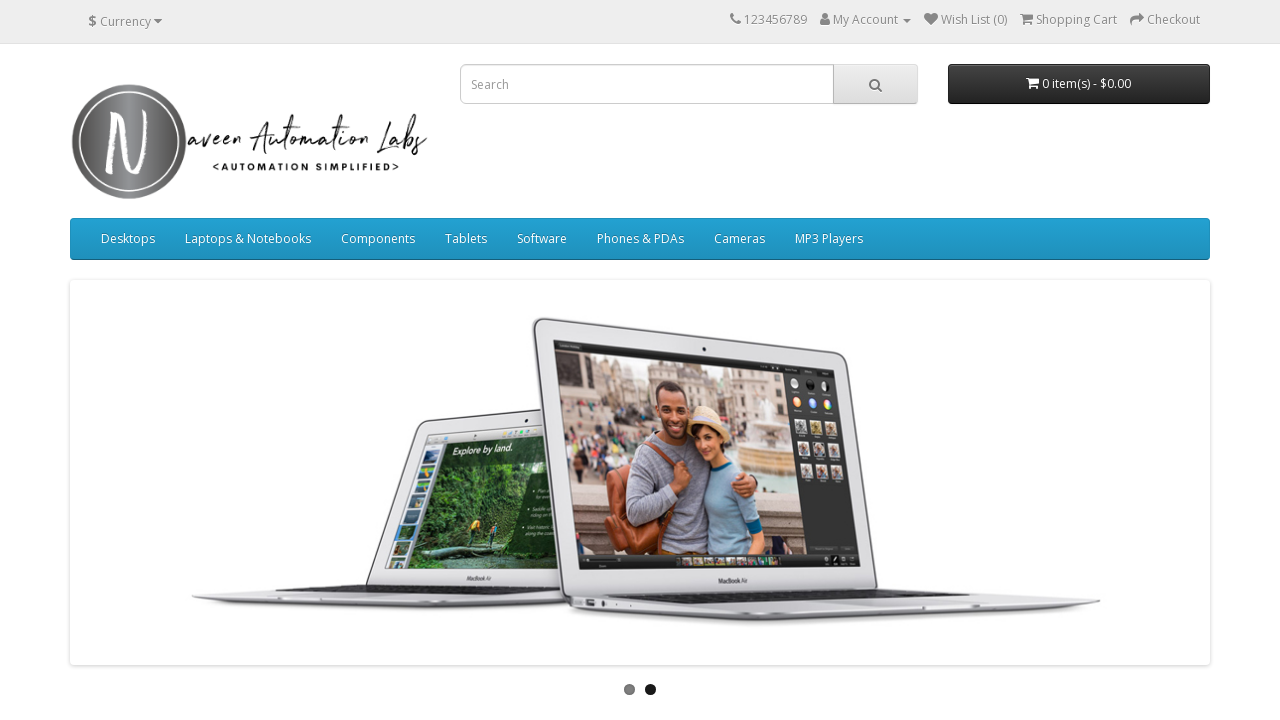

Clicked on Contact Us link at (394, 549) on xpath=//a[text()='Contact Us']
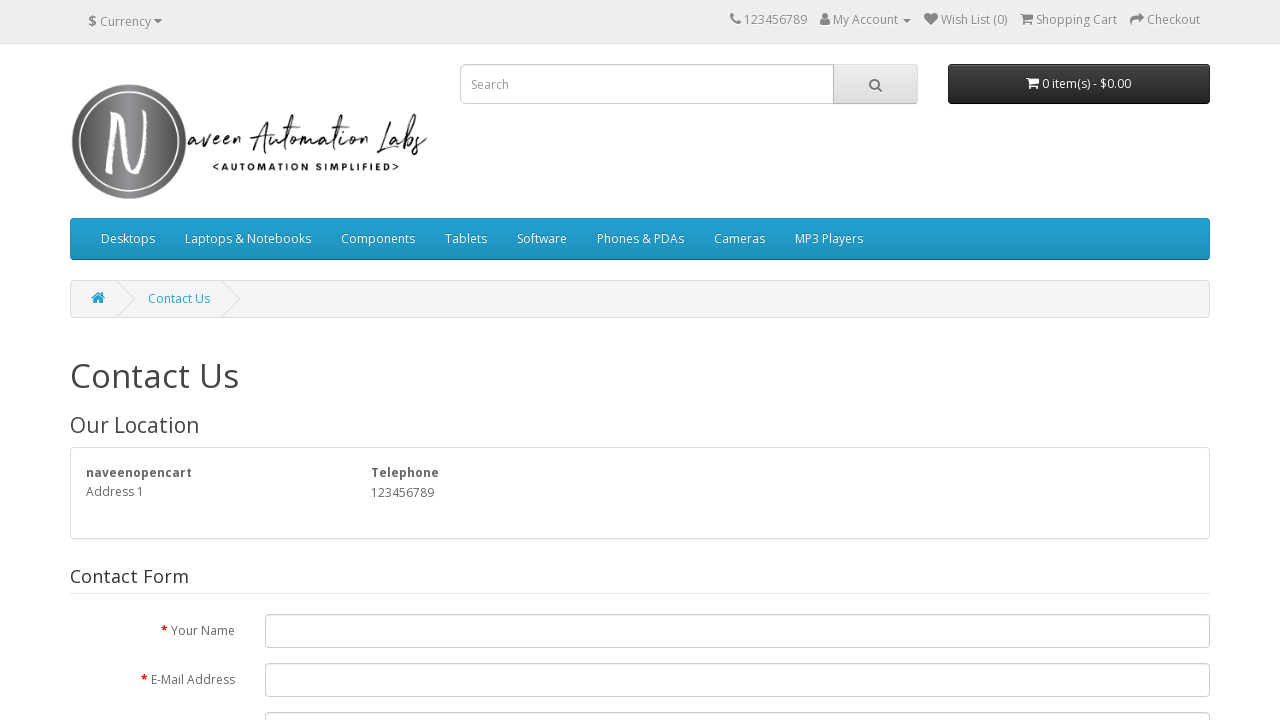

Contact page loaded and DOM content ready
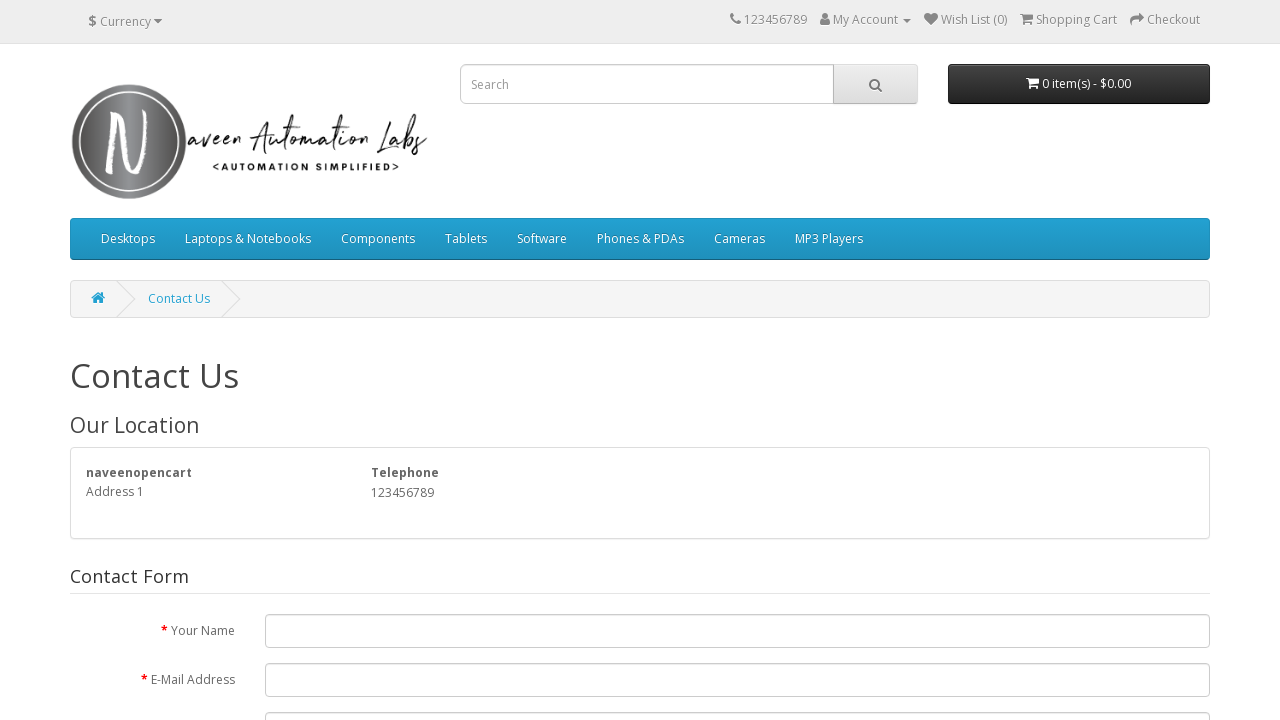

Filled in name field with 'Marcus' on #input-name
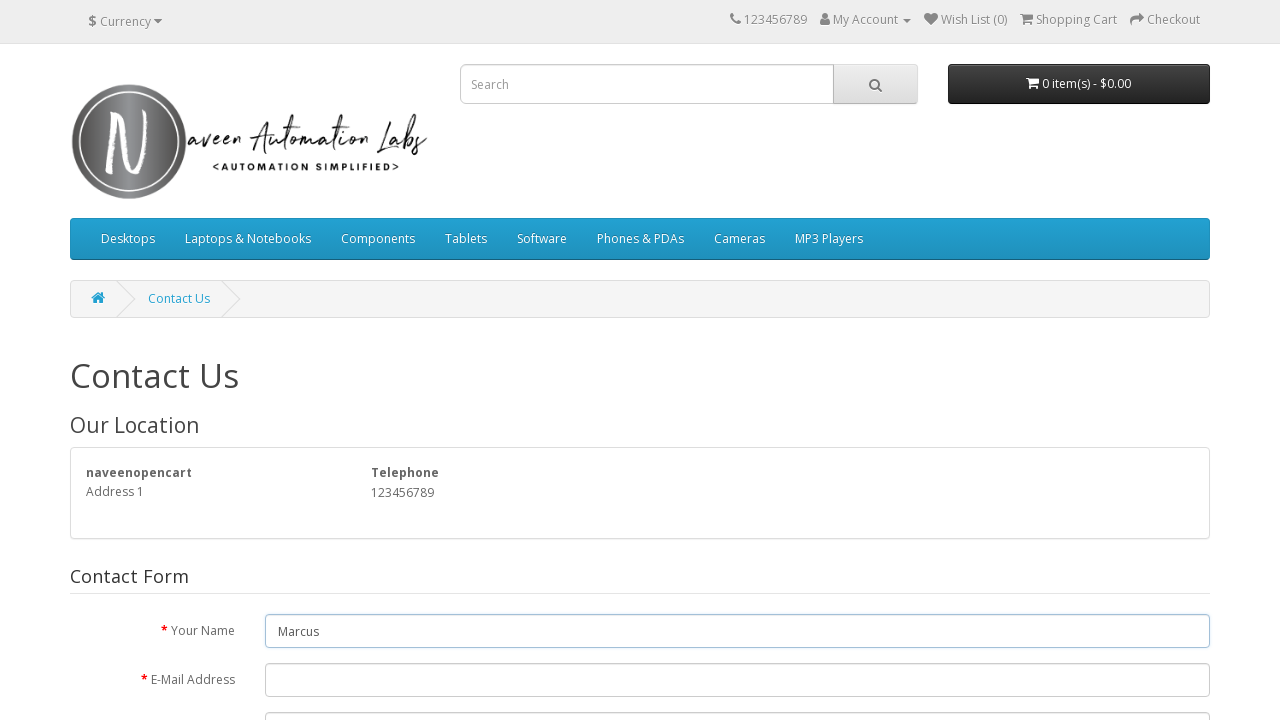

Filled in email field with 'marcus.chen@example.com' on #input-email
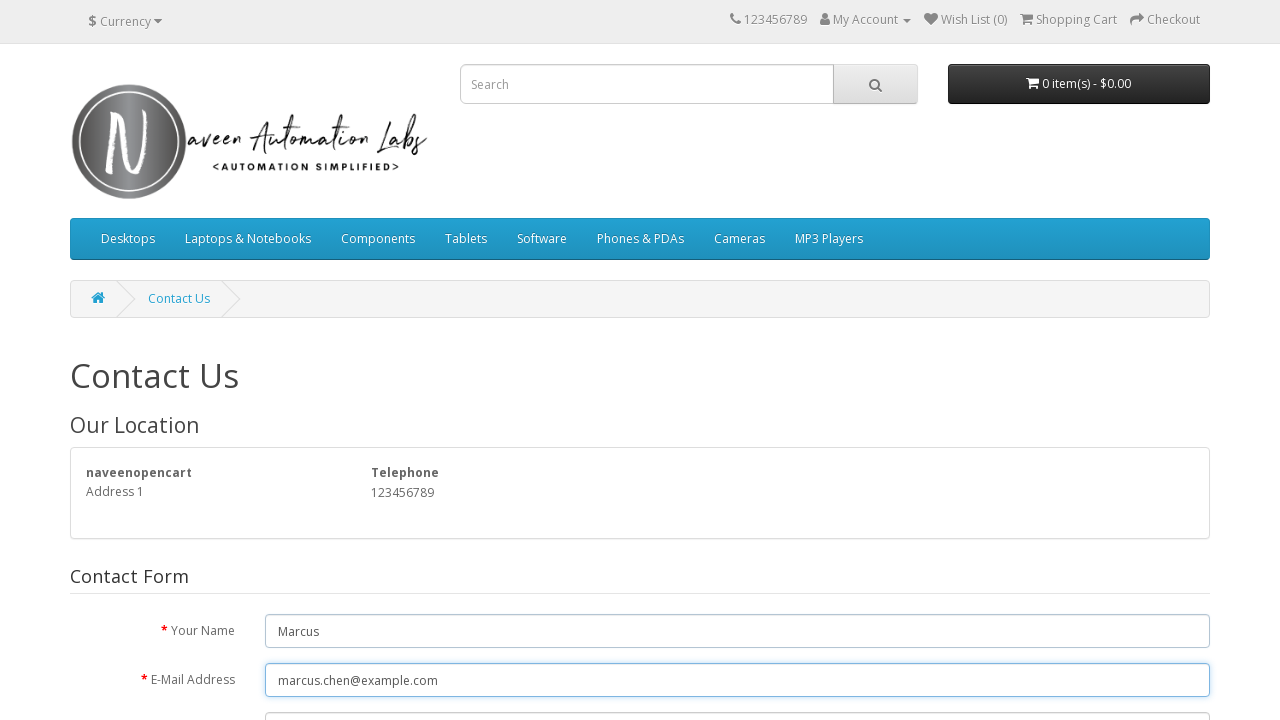

Filled in enquiry field with return policy question on #input-enquiry
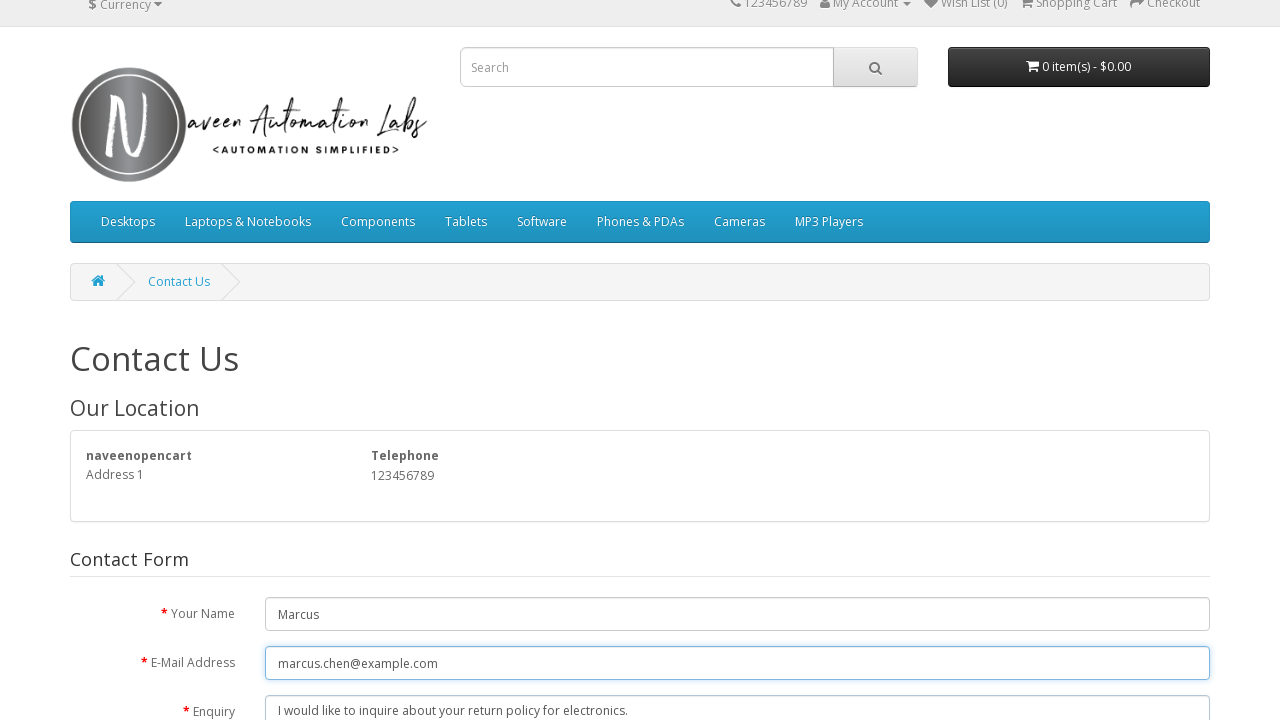

Clicked the submit button to send the contact form at (1178, 427) on input[type='submit']
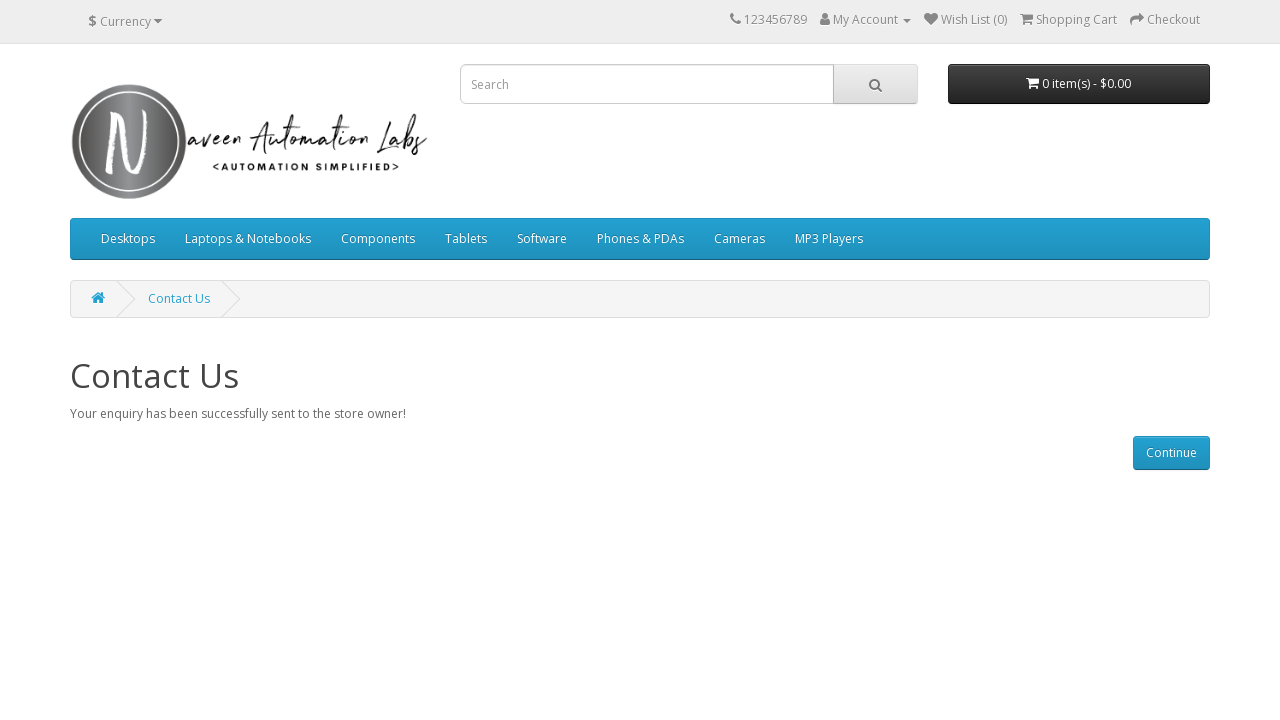

Success message displayed confirming enquiry was sent to store owner
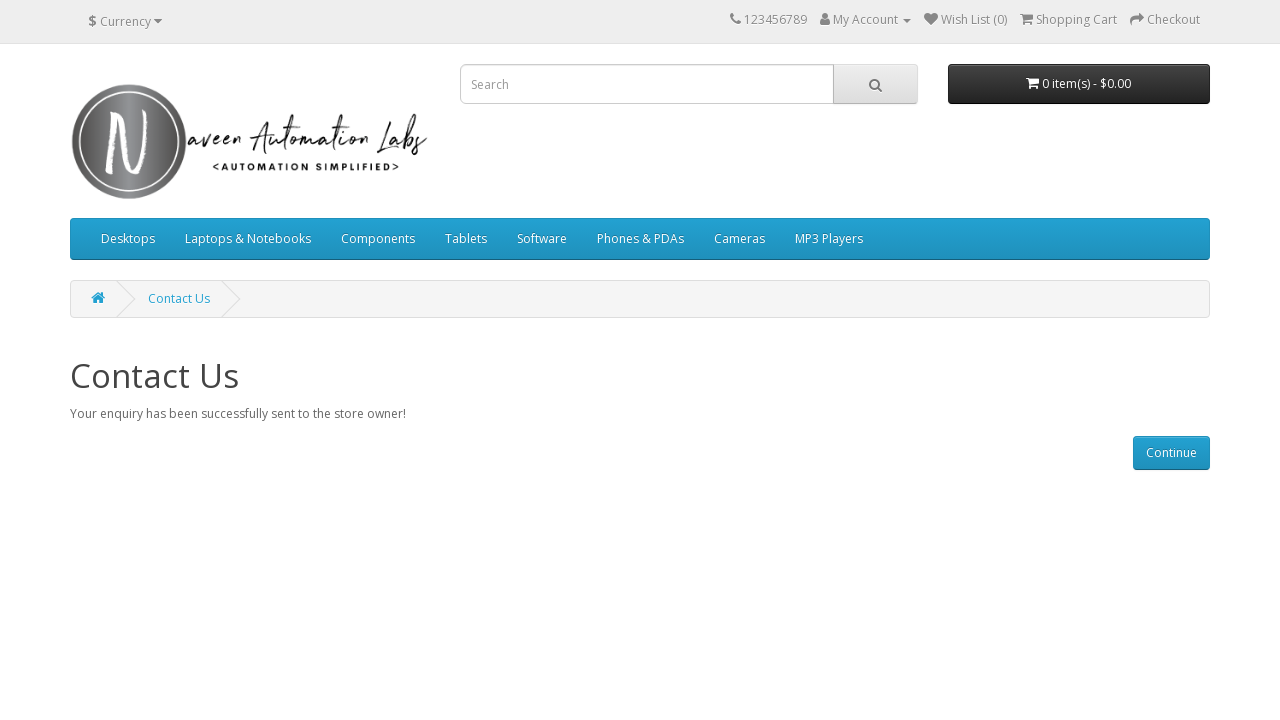

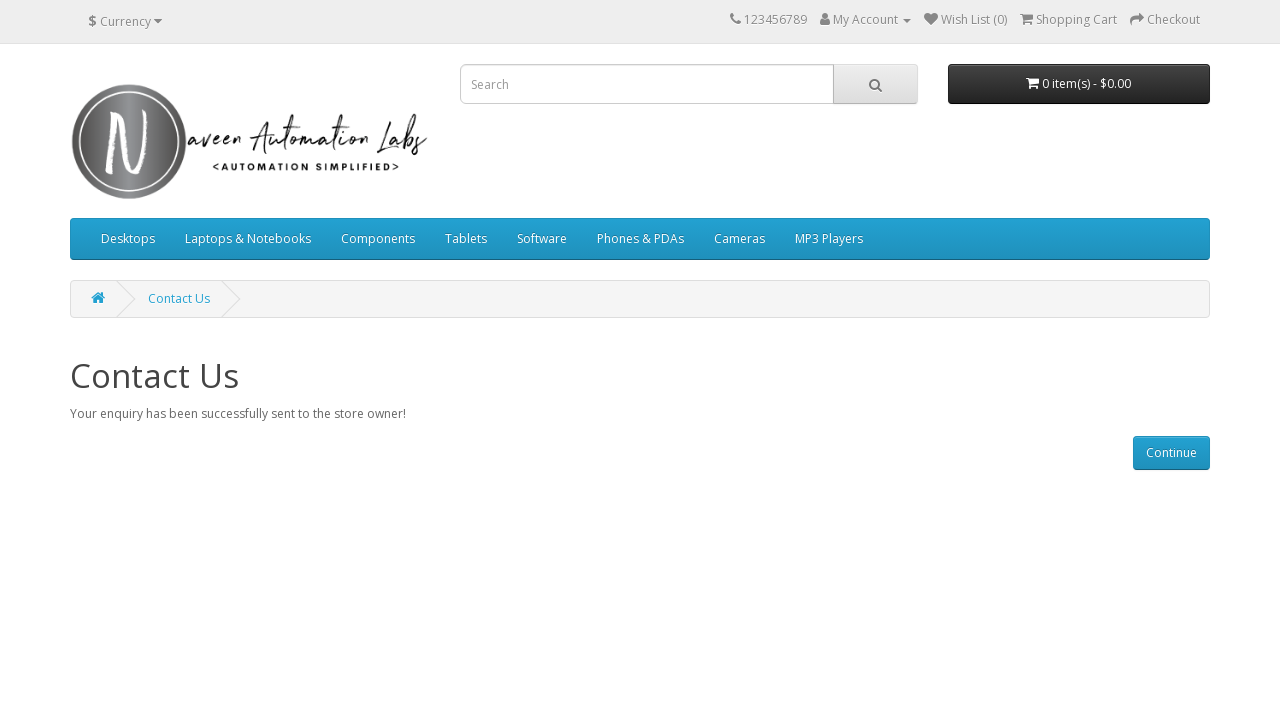